Tests table sorting functionality by clicking on the header to sort vegetables and verifying the sort order

Starting URL: https://rahulshettyacademy.com/seleniumPractise/#/offers

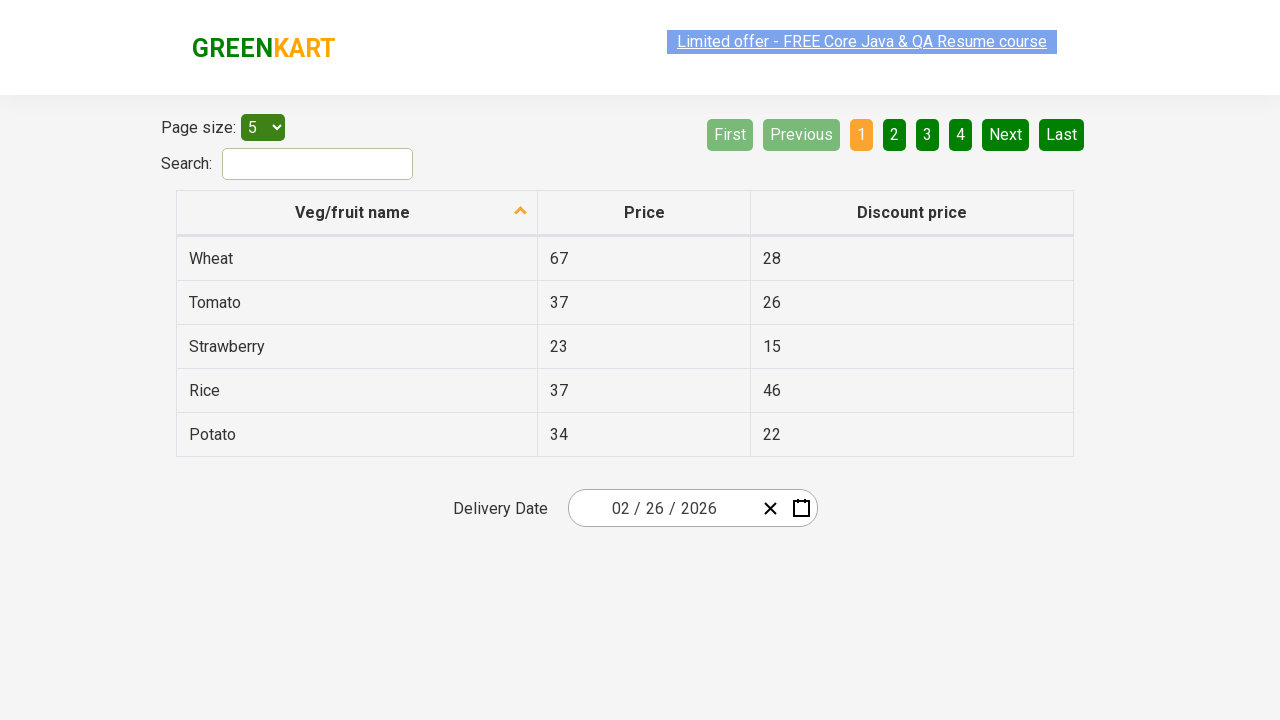

Clicked first column header to sort vegetables at (357, 213) on tr th:nth-child(1)
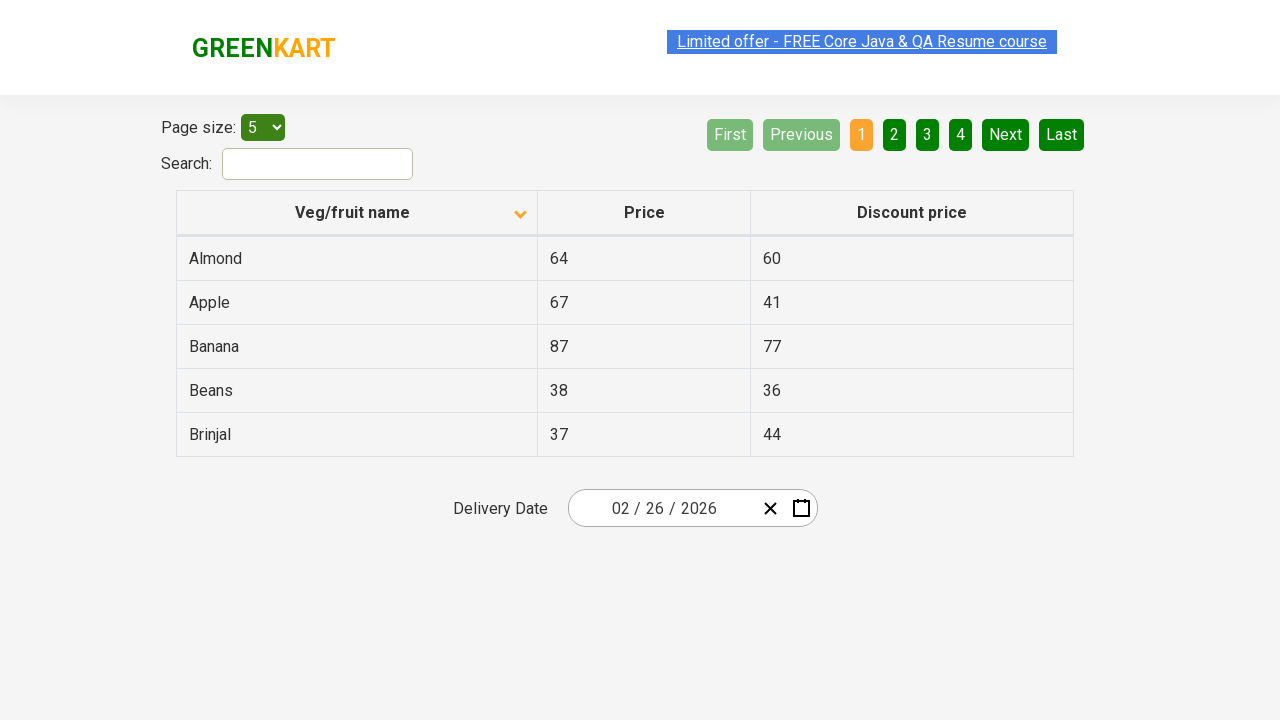

Waited for sorting to complete
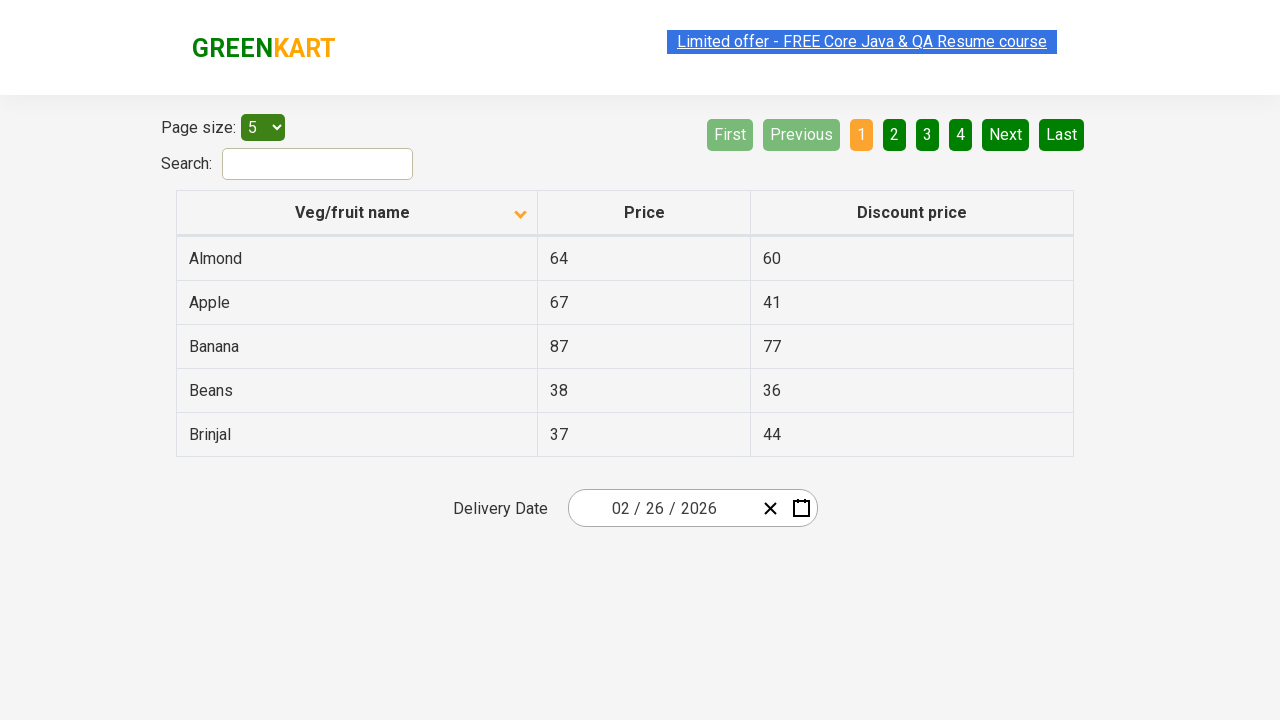

Retrieved all vegetable names from first column
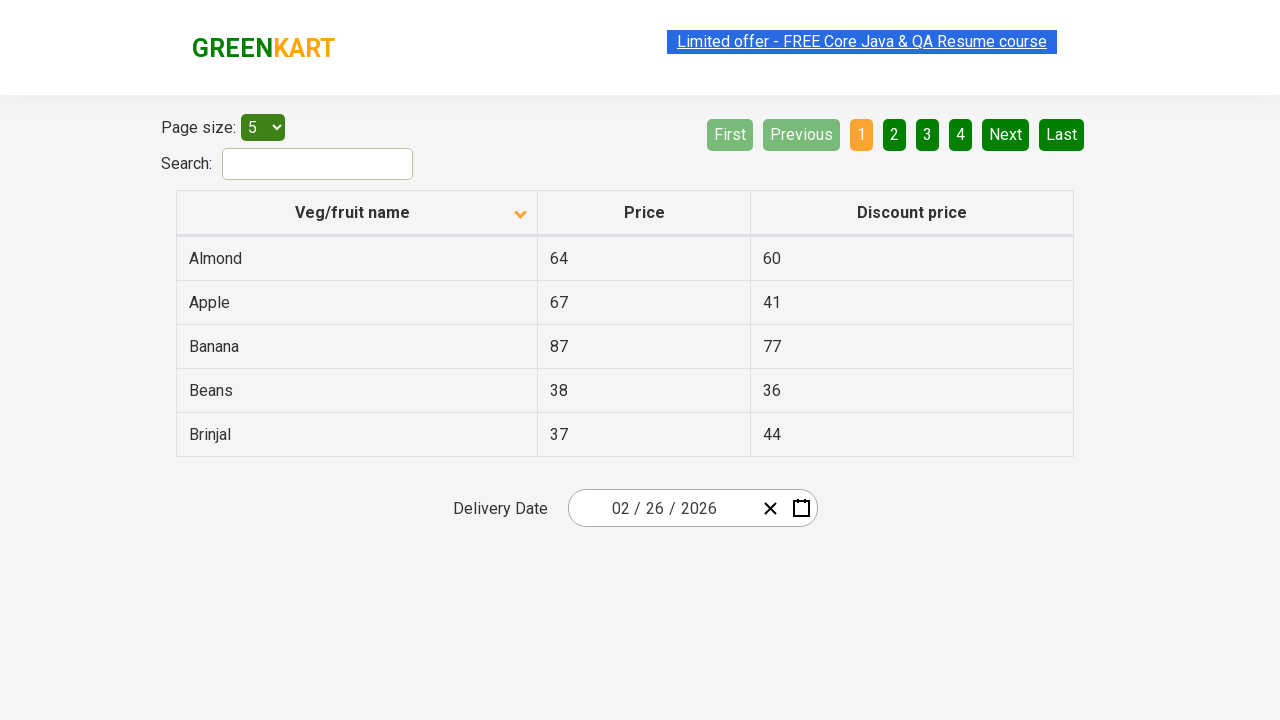

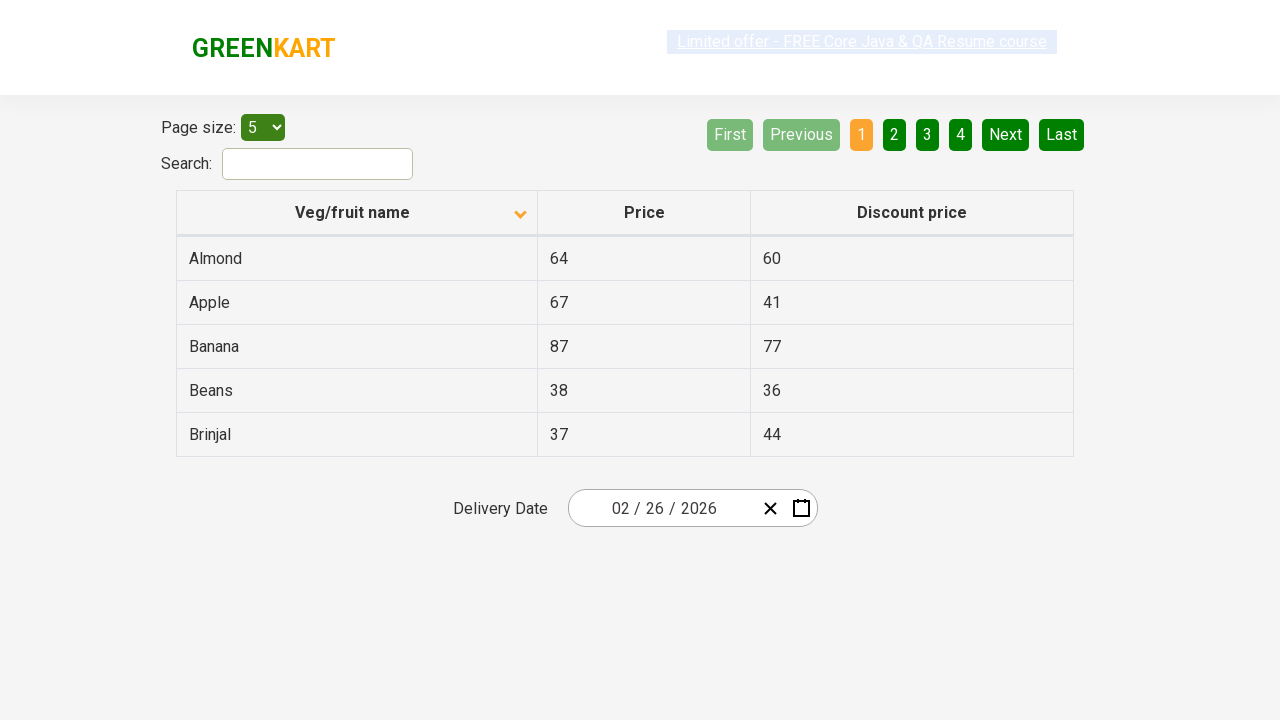